Tests dynamic control behavior by removing a checkbox element and enabling a disabled input field, verifying the state changes

Starting URL: https://the-internet.herokuapp.com/dynamic_controls

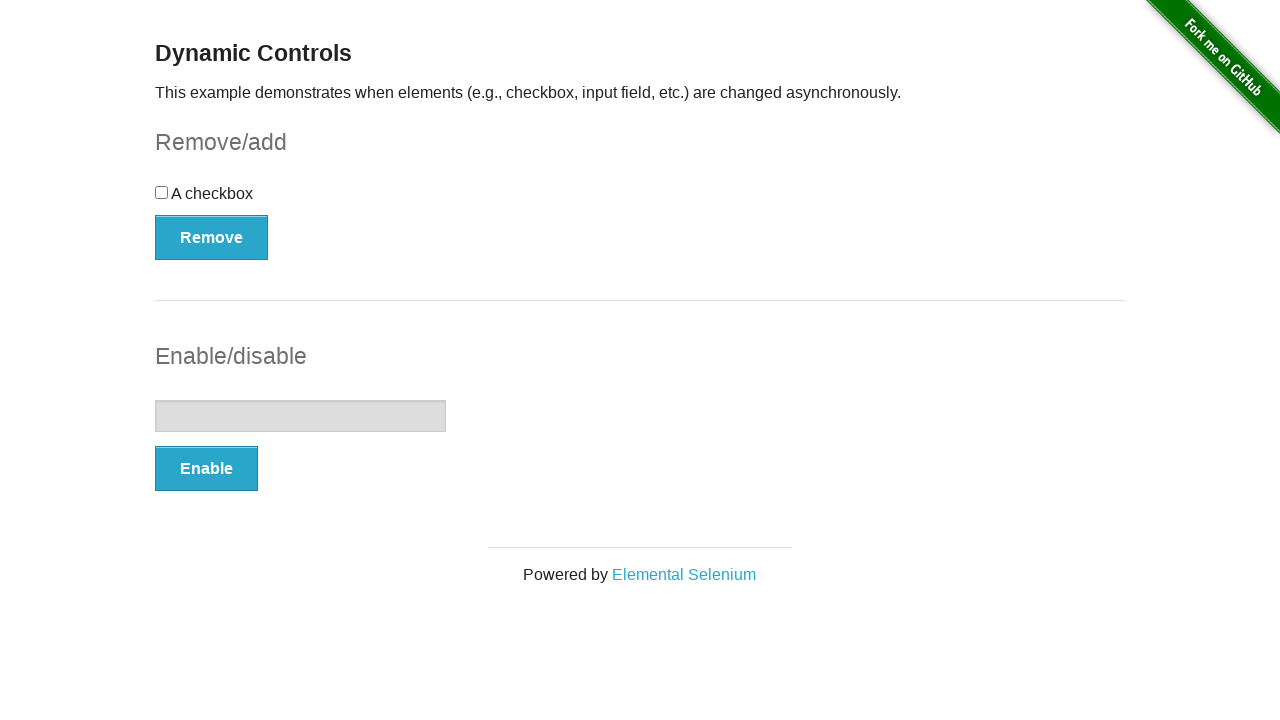

Clicked Remove button to remove the checkbox element at (212, 237) on button:has-text('Remove')
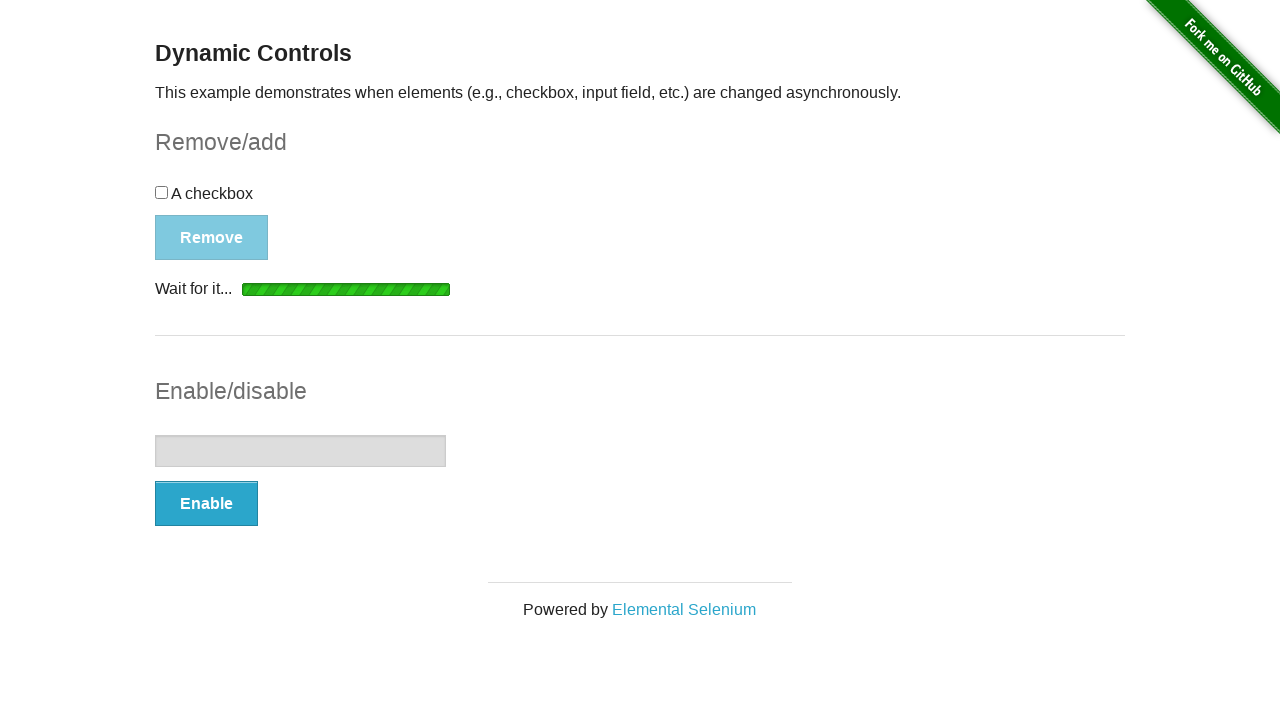

Removal message appeared indicating checkbox was removed
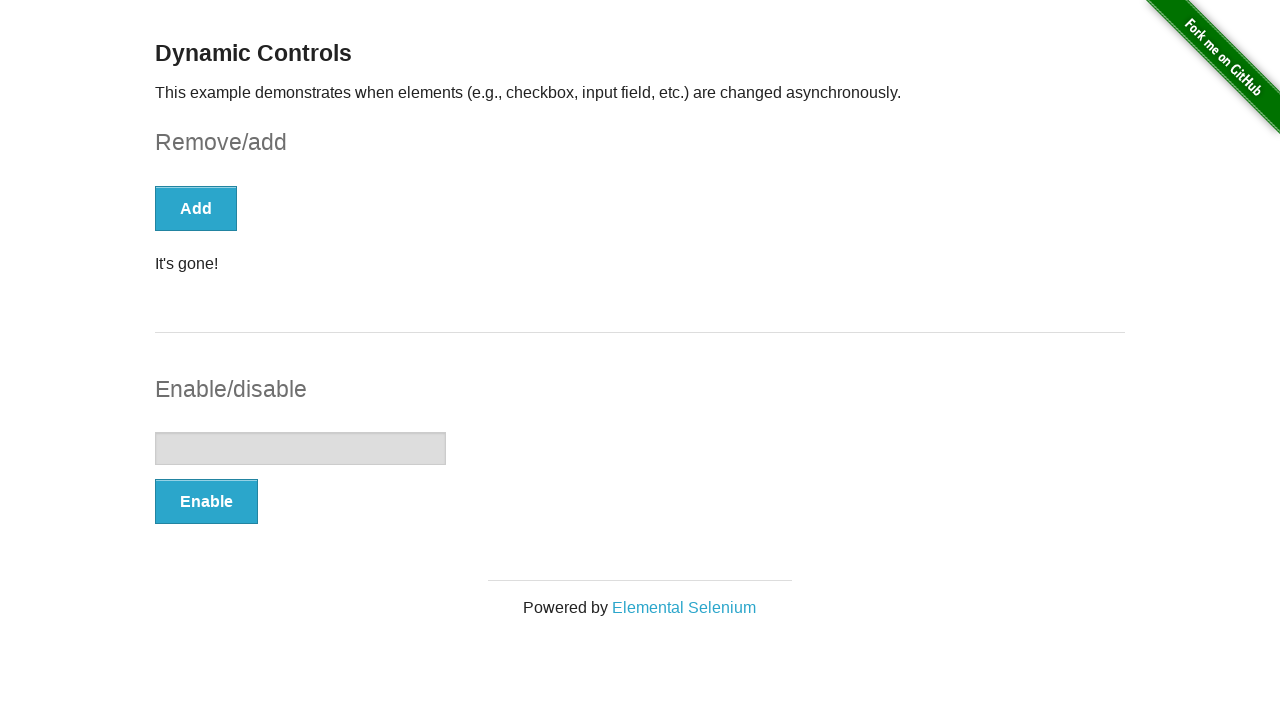

Verified that checkbox element has been removed from the page
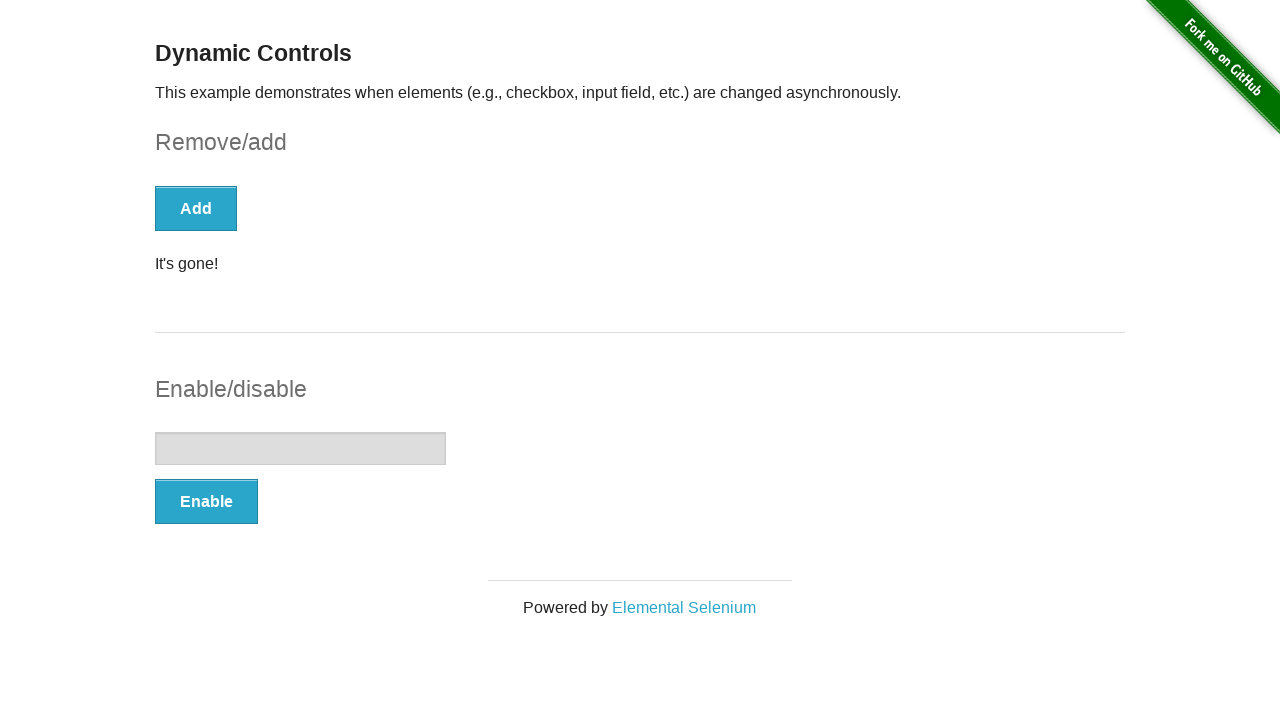

Verified that input field is initially disabled
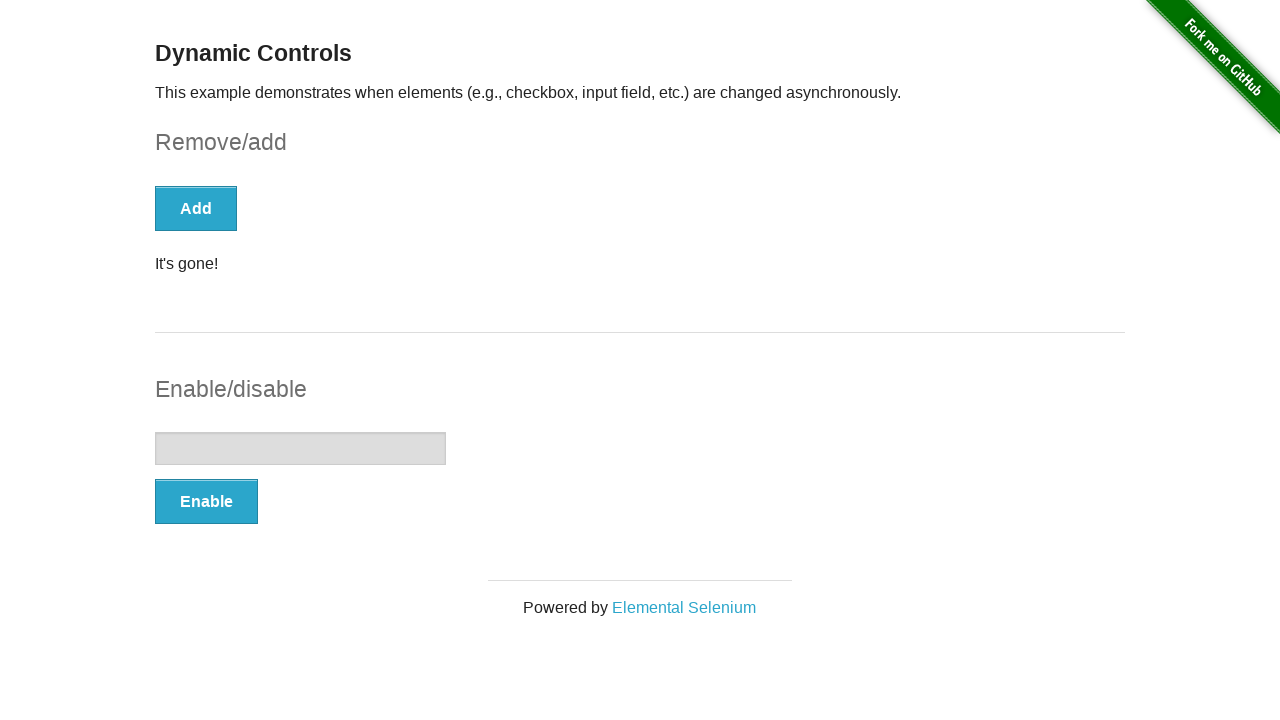

Clicked Enable button to enable the input field at (206, 501) on button:has-text('Enable')
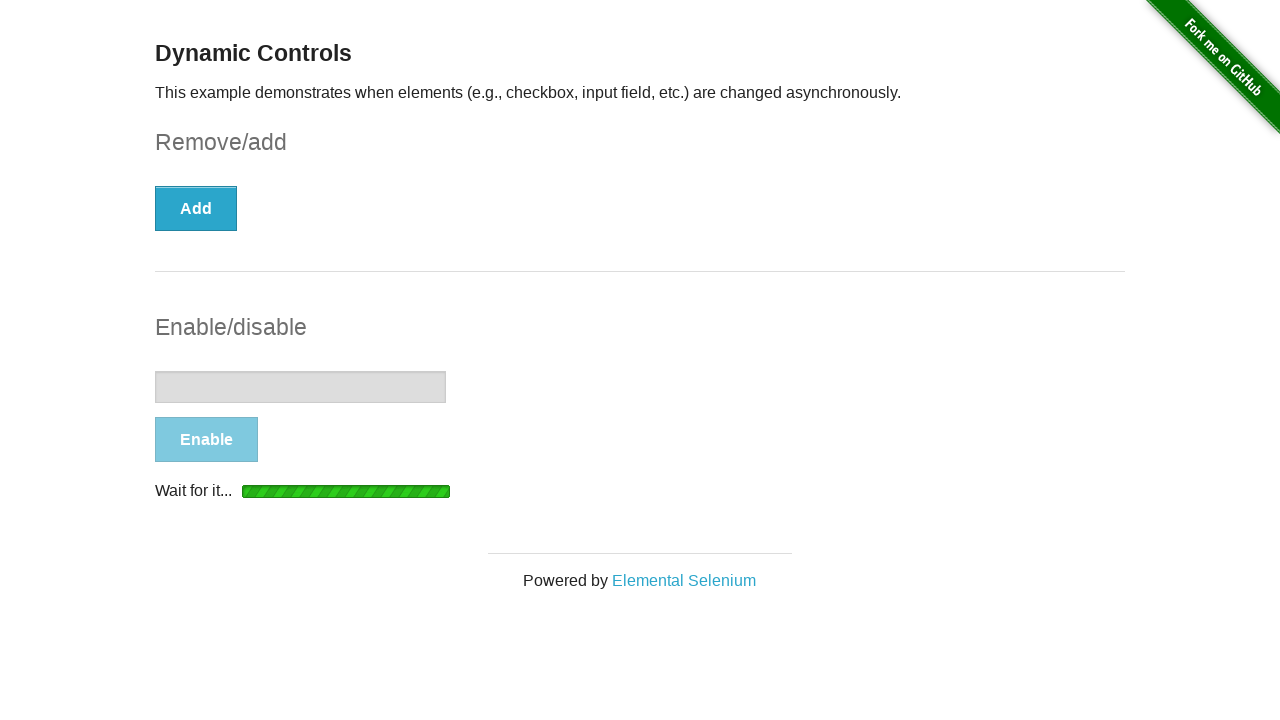

Enable message appeared indicating input field was enabled
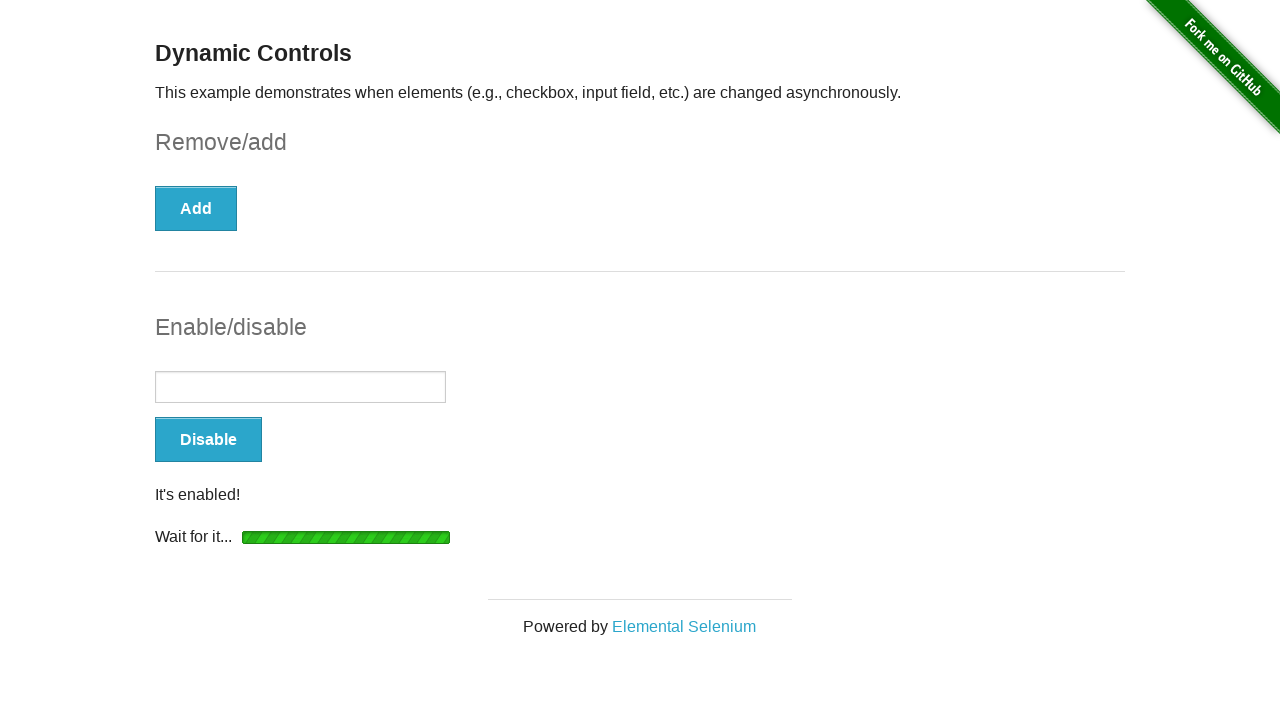

Verified that input field is now enabled after clicking Enable button
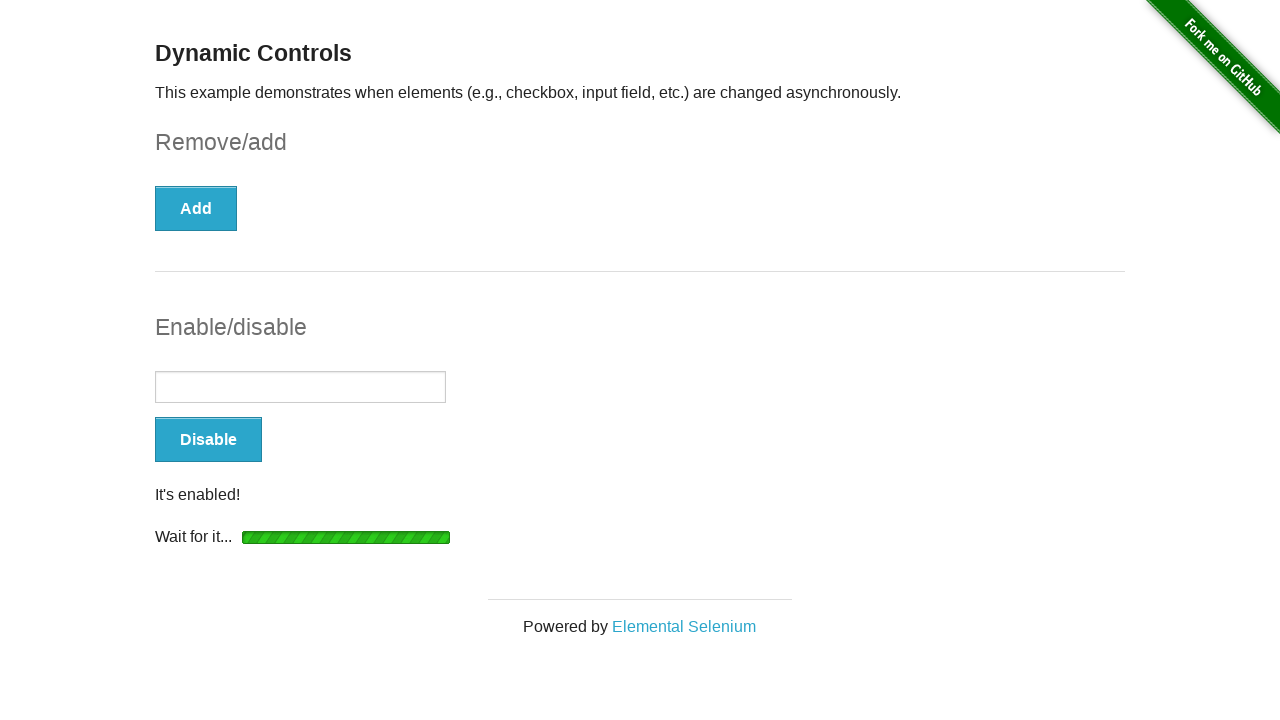

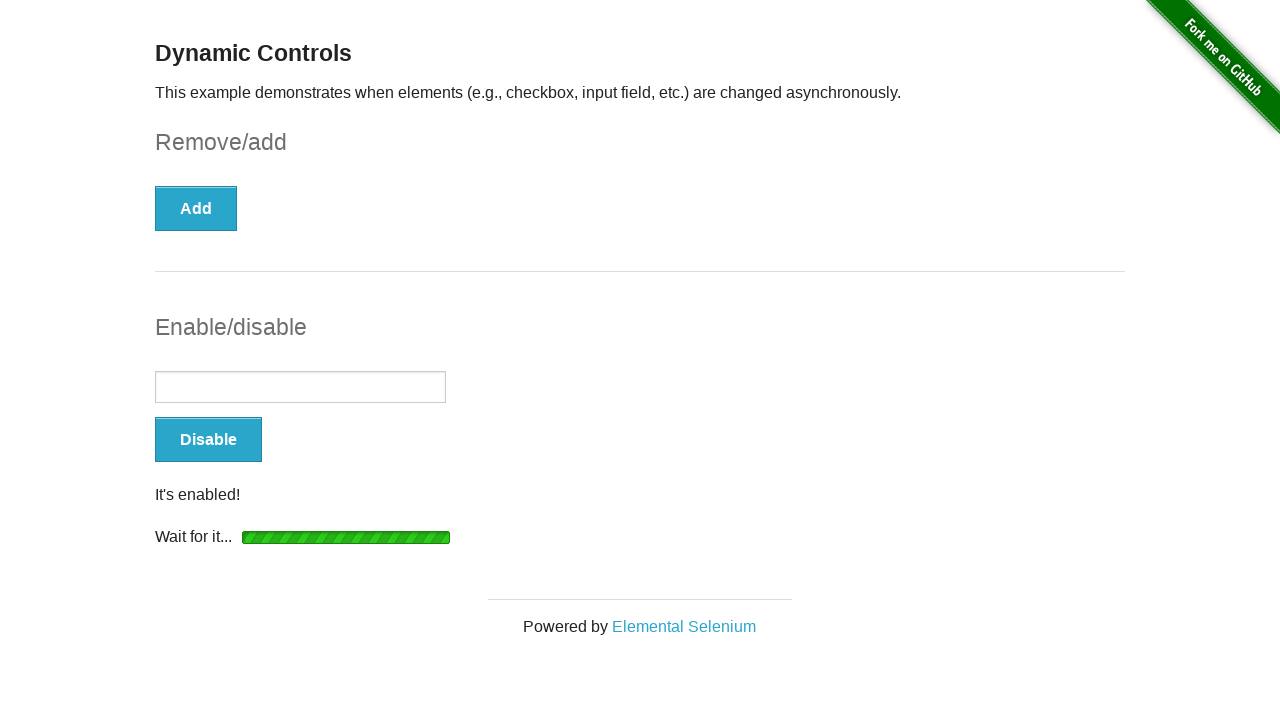